Tests navigation to Alerts, Frame & Windows section and verifies the list of menu items displayed

Starting URL: https://demoqa.com/

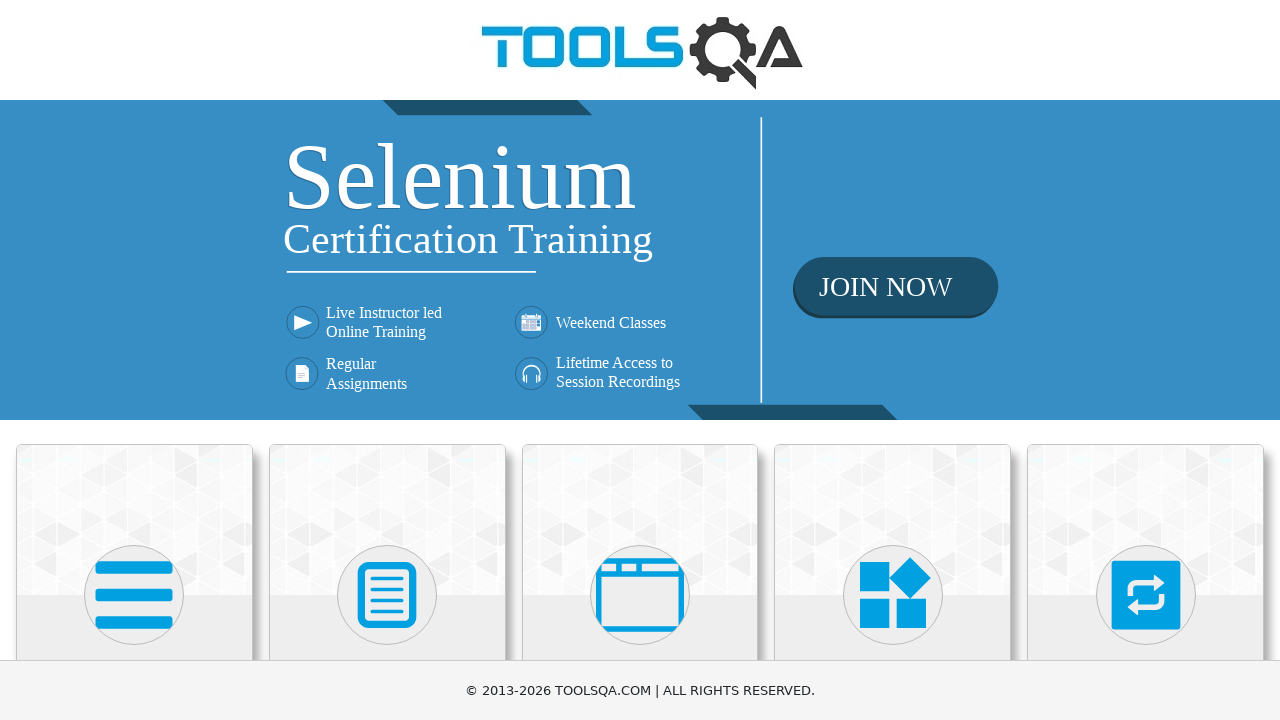

Clicked on Alerts, Frame & Windows card at (640, 520) on xpath=(//div[@class='card mt-4 top-card'])[3]
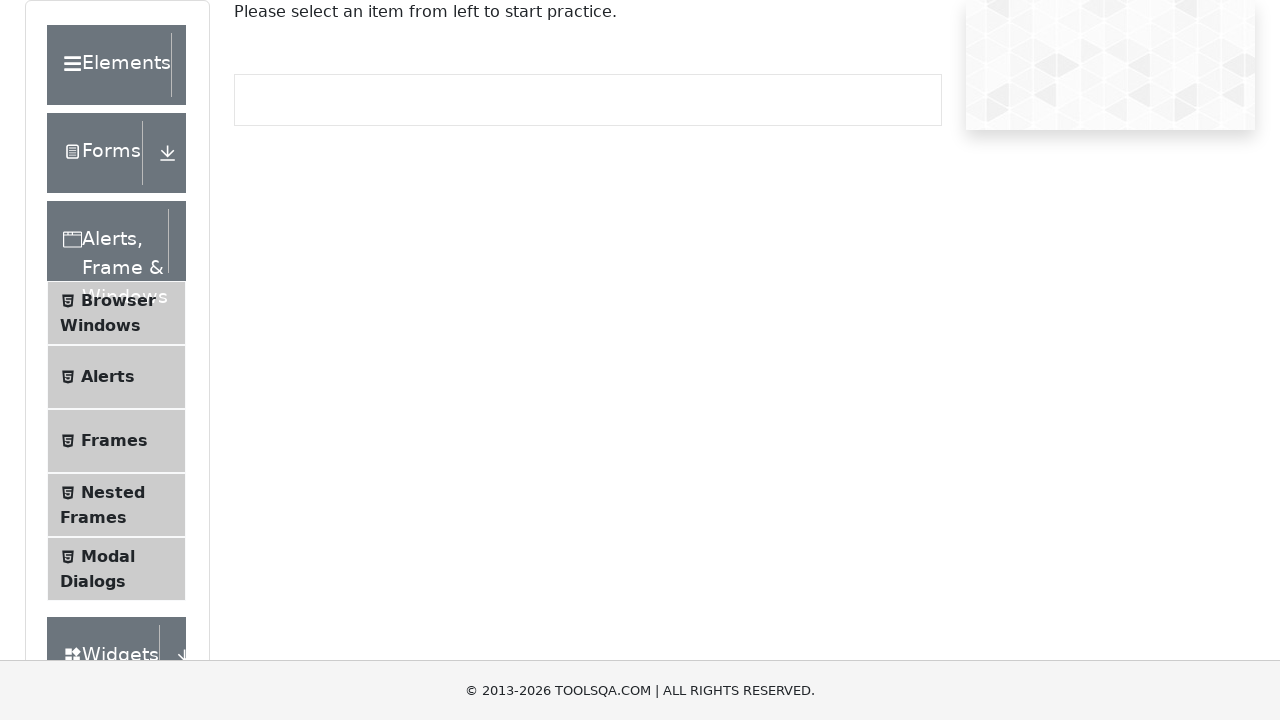

Menu items loaded in Alerts, Frame & Windows section
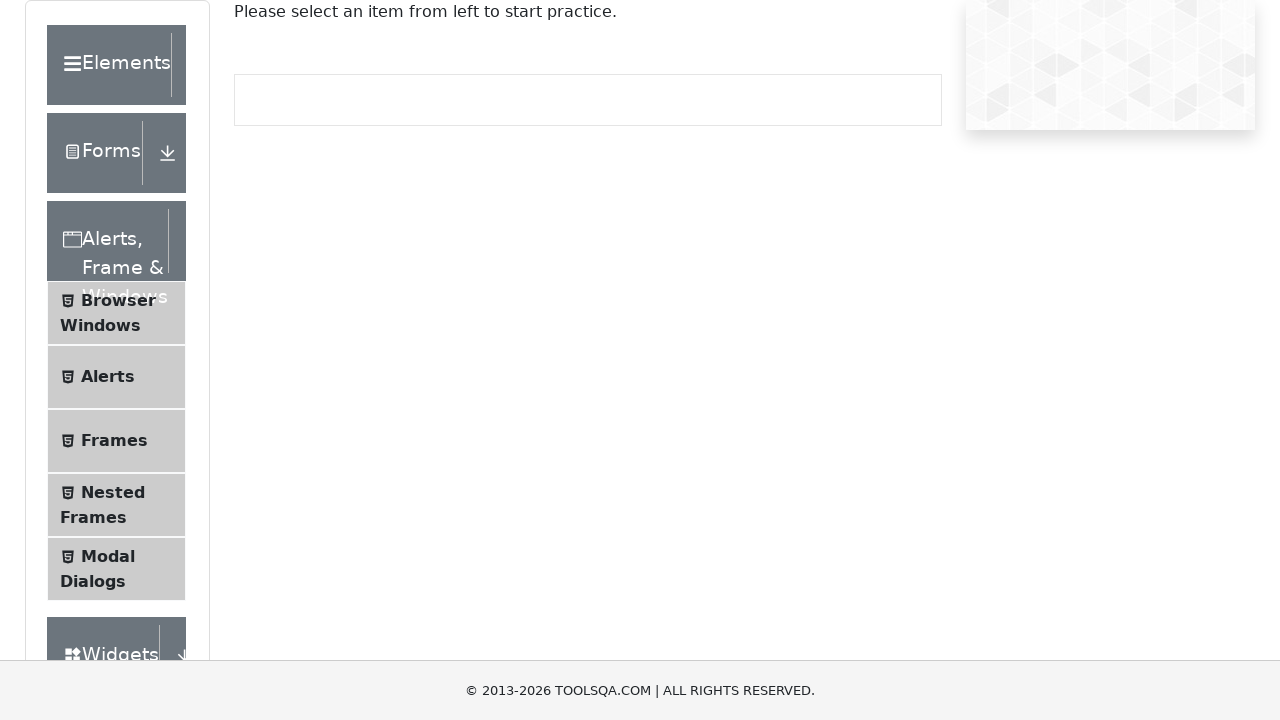

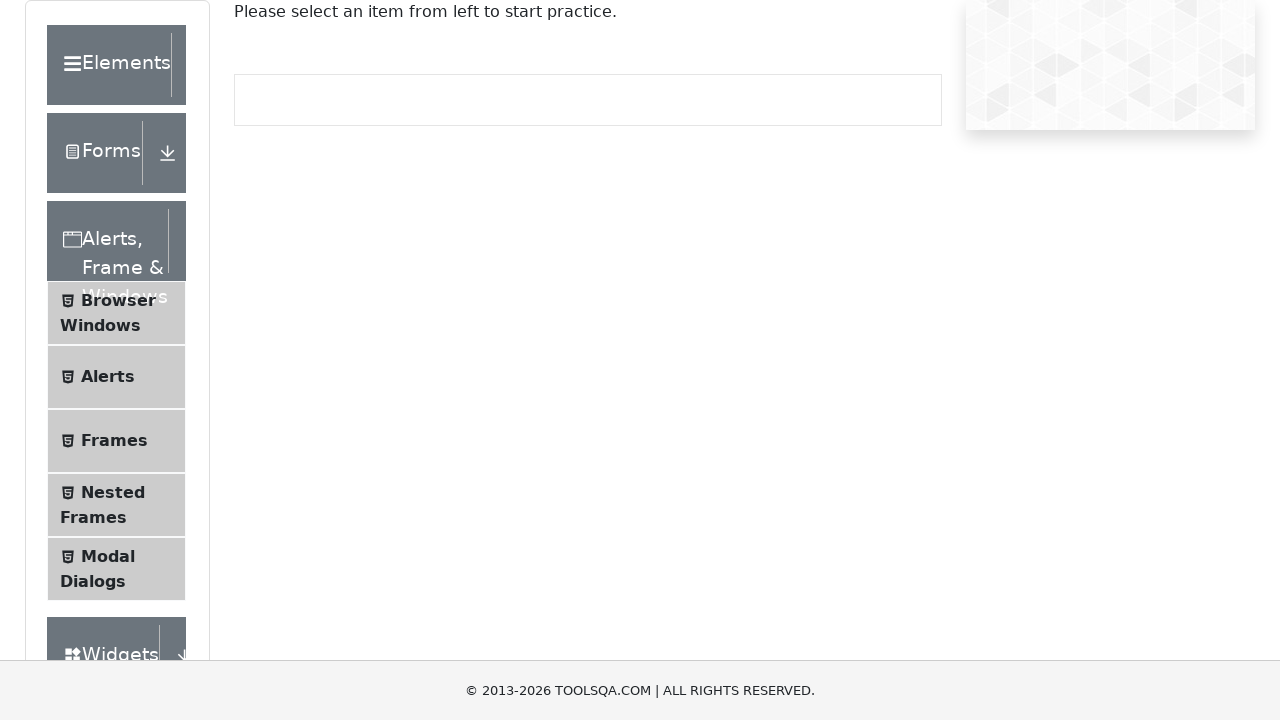